Tests handling a JavaScript prompt dialog by clicking Cancel and verifying null is displayed as the result

Starting URL: https://the-internet.herokuapp.com/javascript_alerts

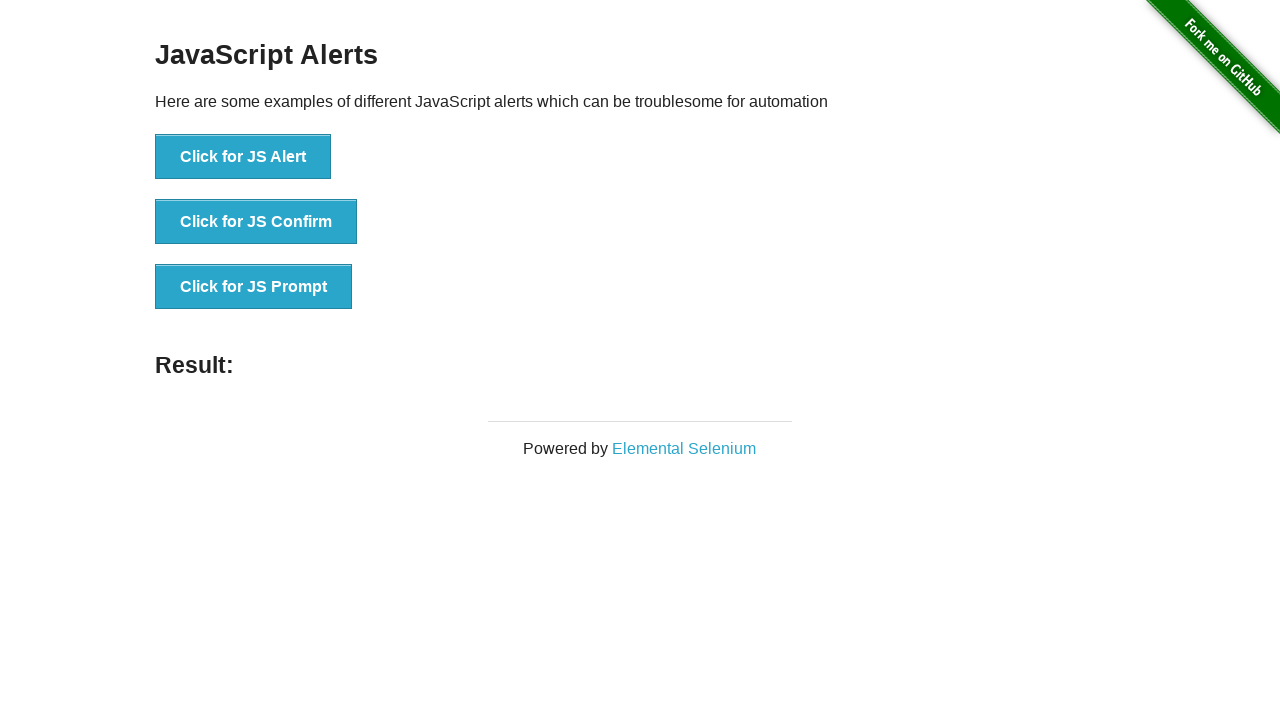

Set up dialog handler to dismiss prompt alerts
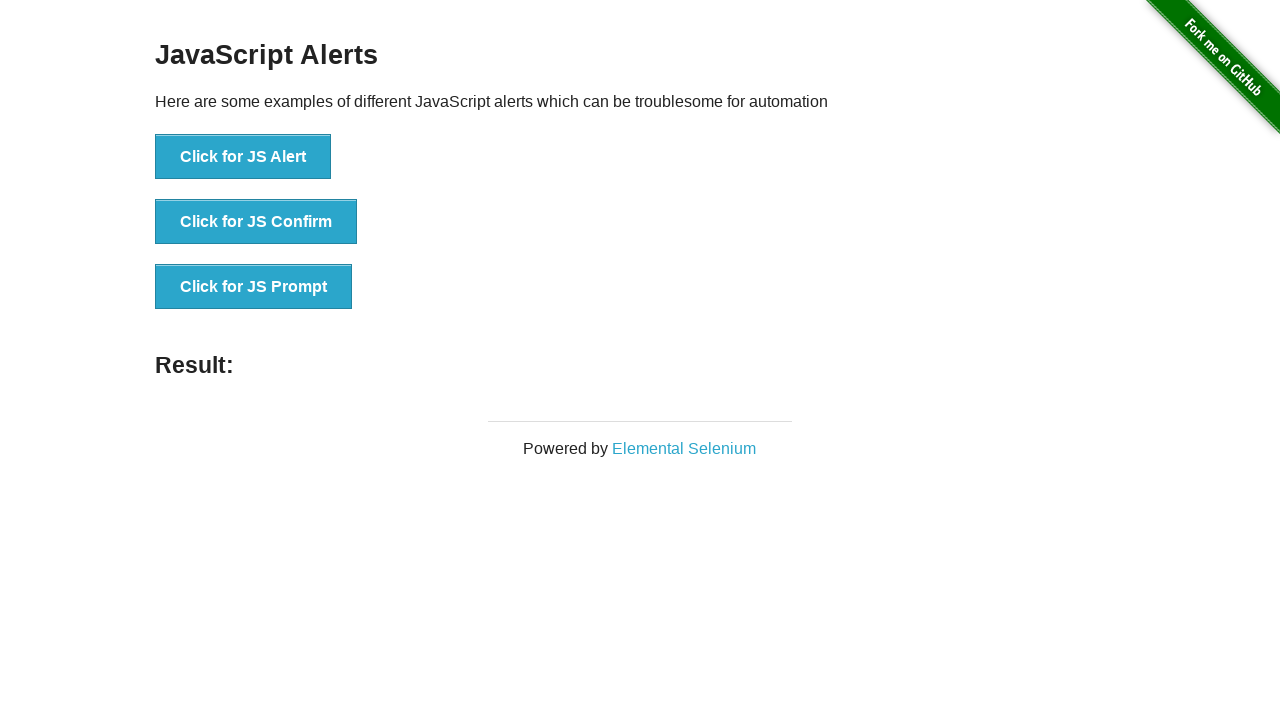

Clicked button to trigger JavaScript prompt dialog at (254, 287) on button[onclick="jsPrompt()"]
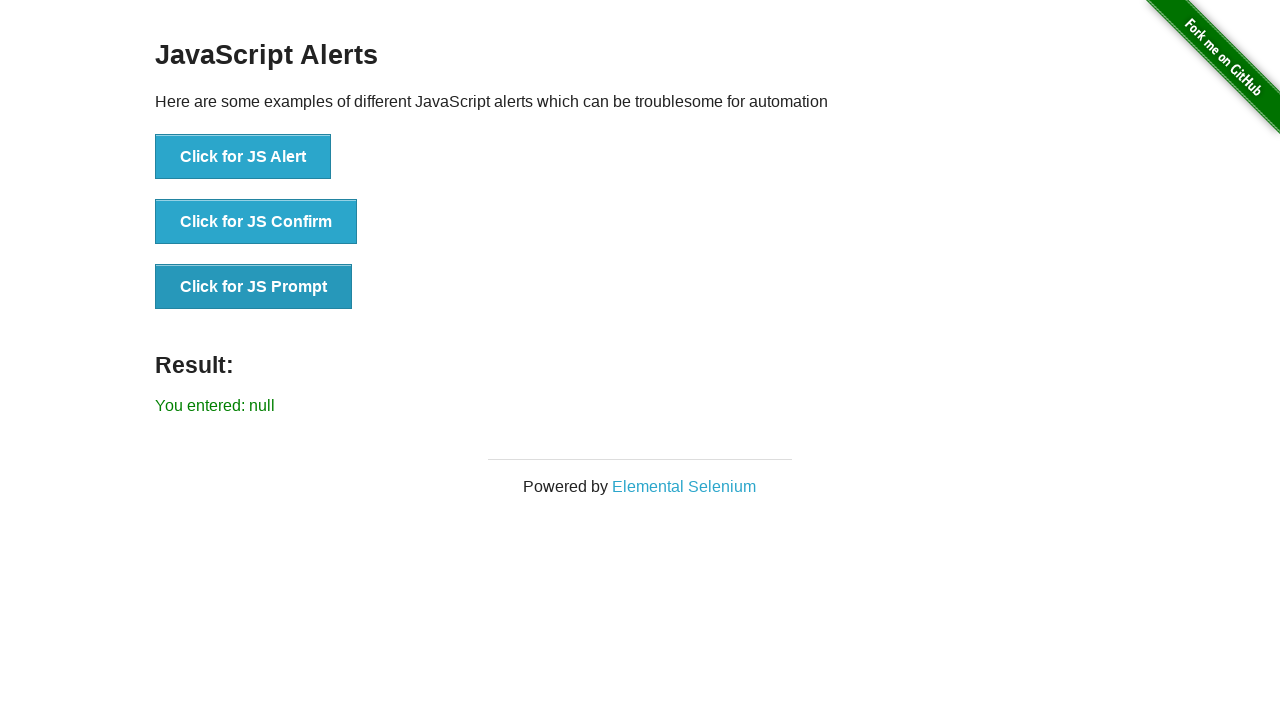

Waited for result element to appear
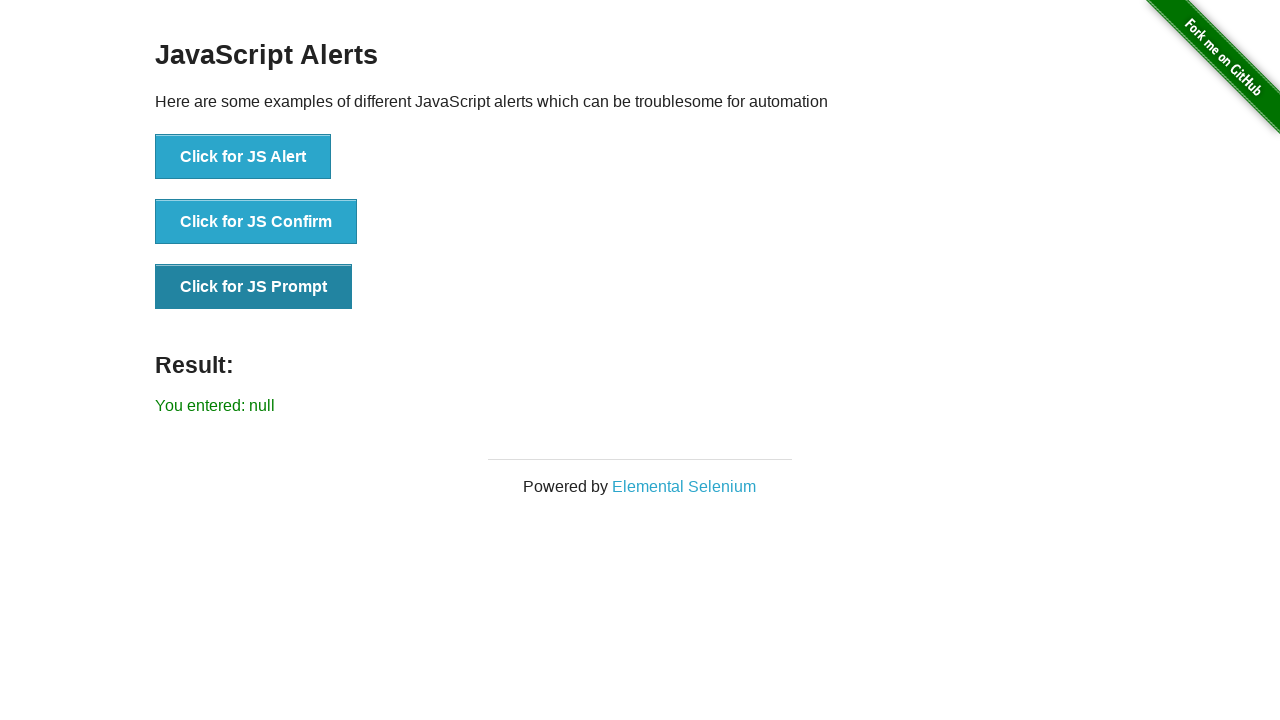

Verified result text shows 'You entered: null' after dismissing prompt
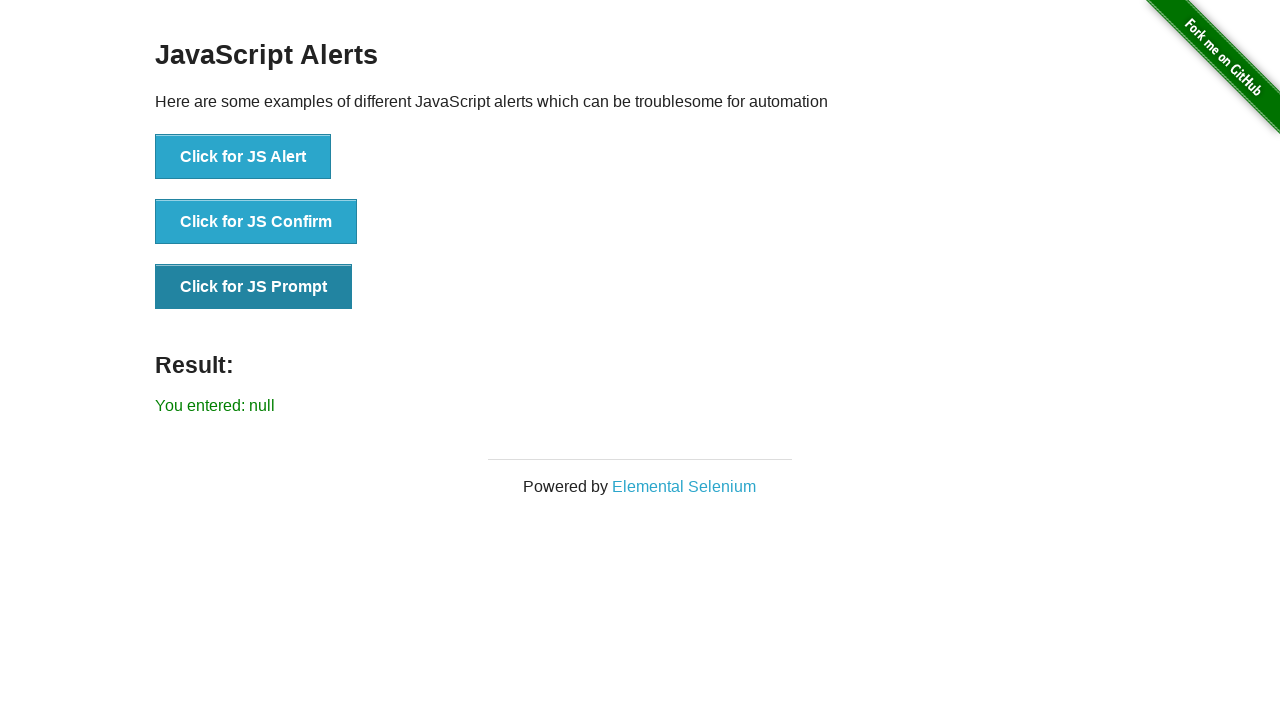

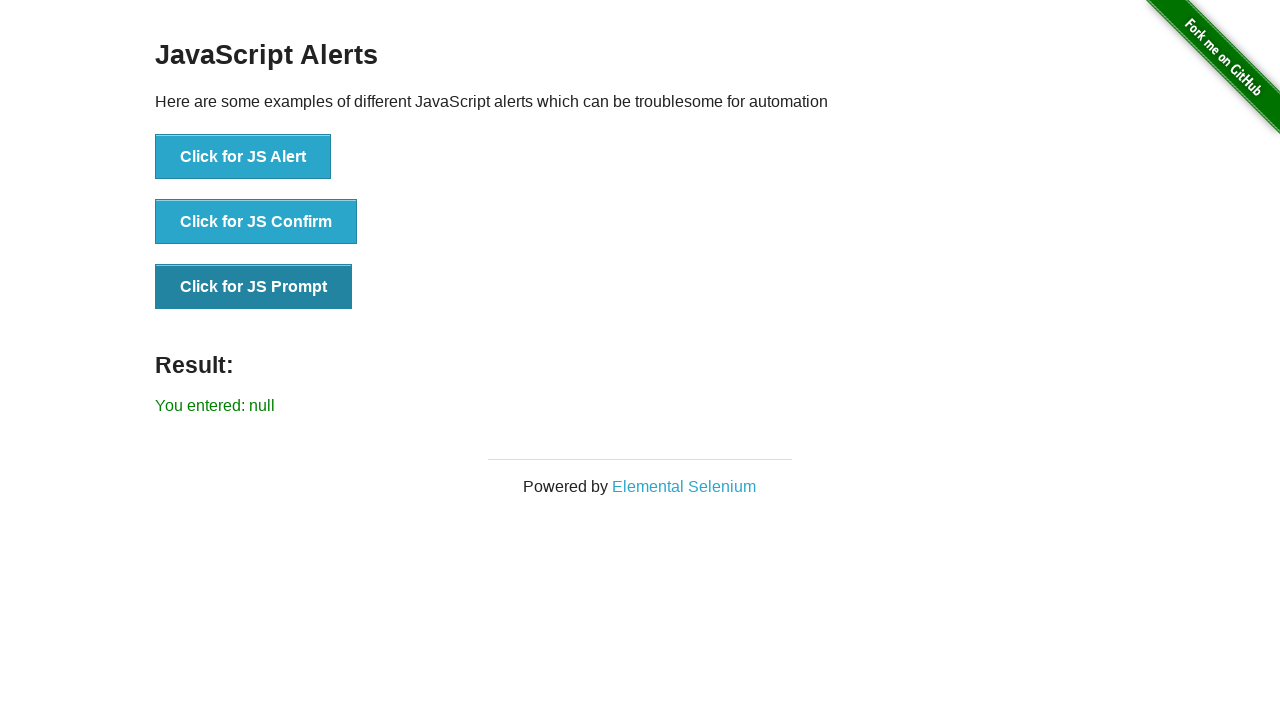